Tests window handle functionality by filling a form field, opening a new window, switching between windows, and then returning to the main window to update the form

Starting URL: https://www.hyrtutorials.com/p/window-handles-practice.html

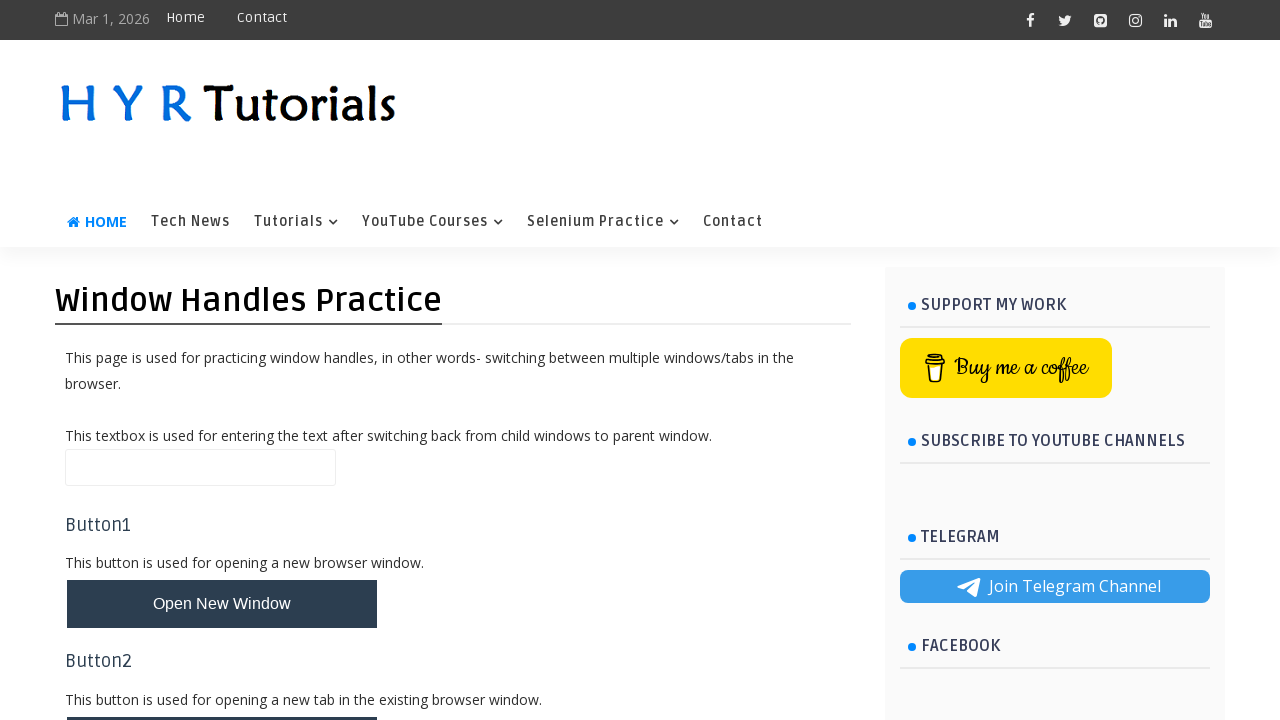

Filled name field with 'At main page' on #name
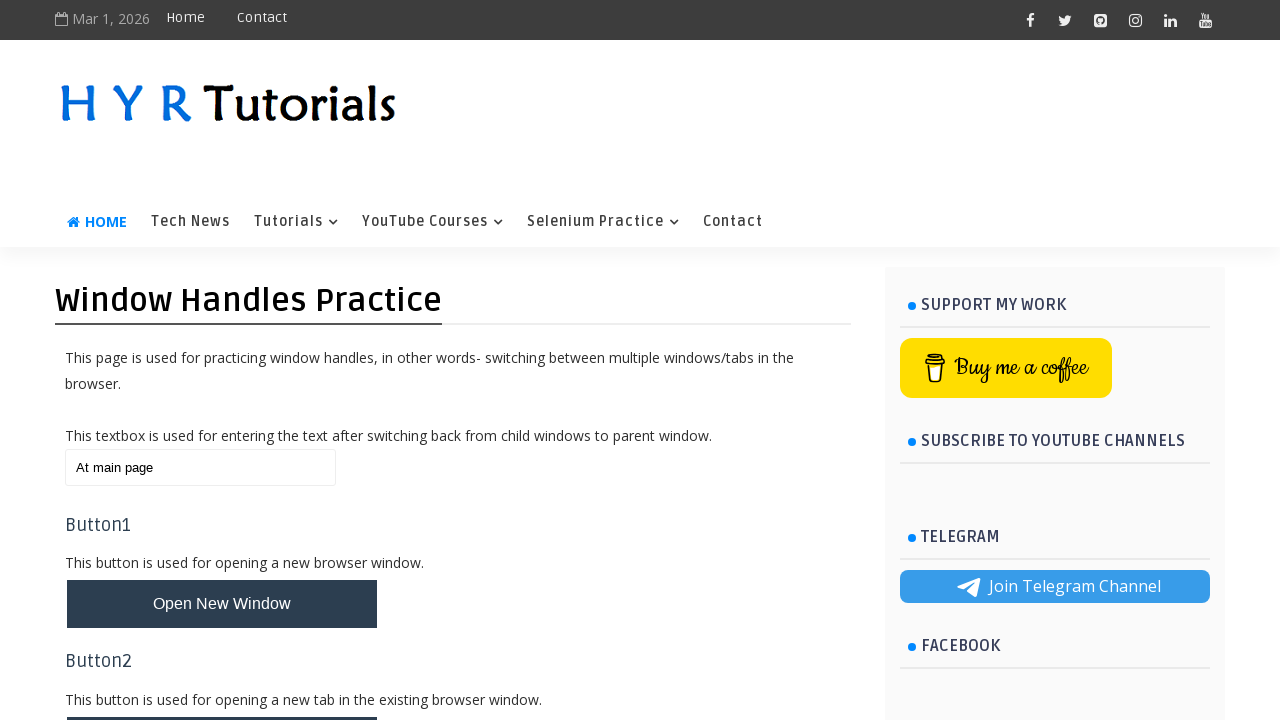

Clicked button to open new window at (222, 604) on #newWindowBtn
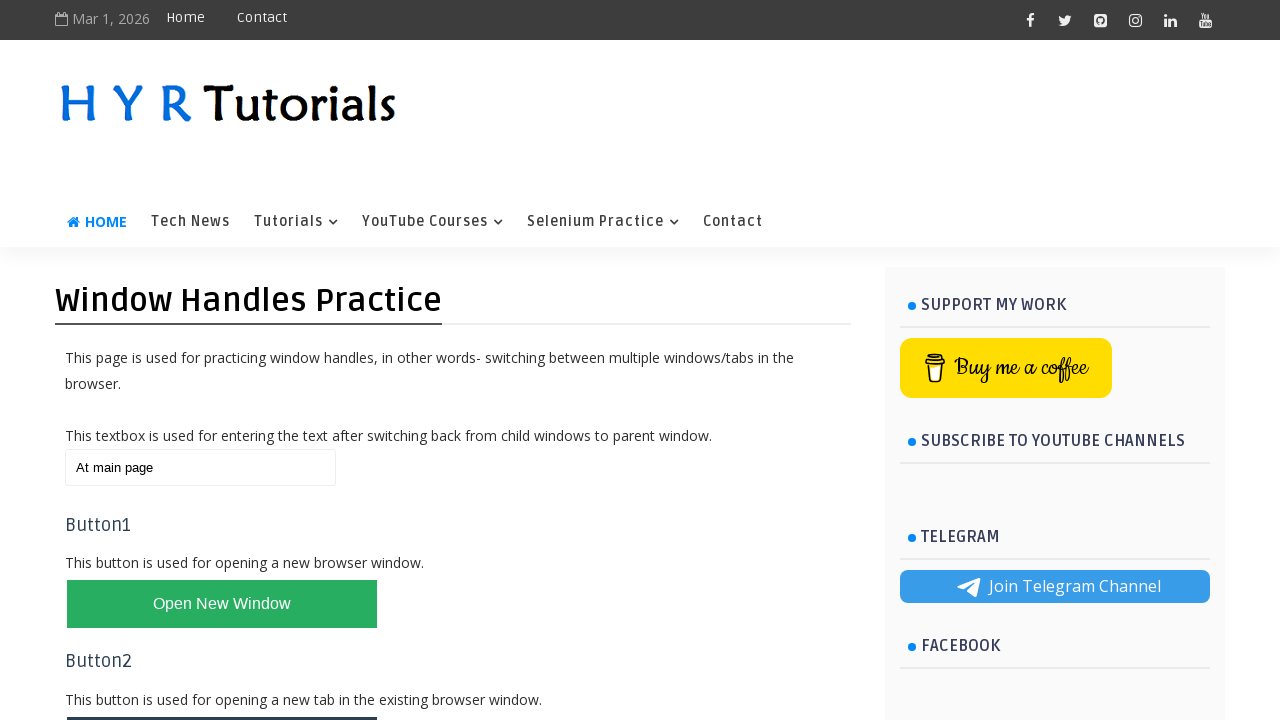

New window page object obtained
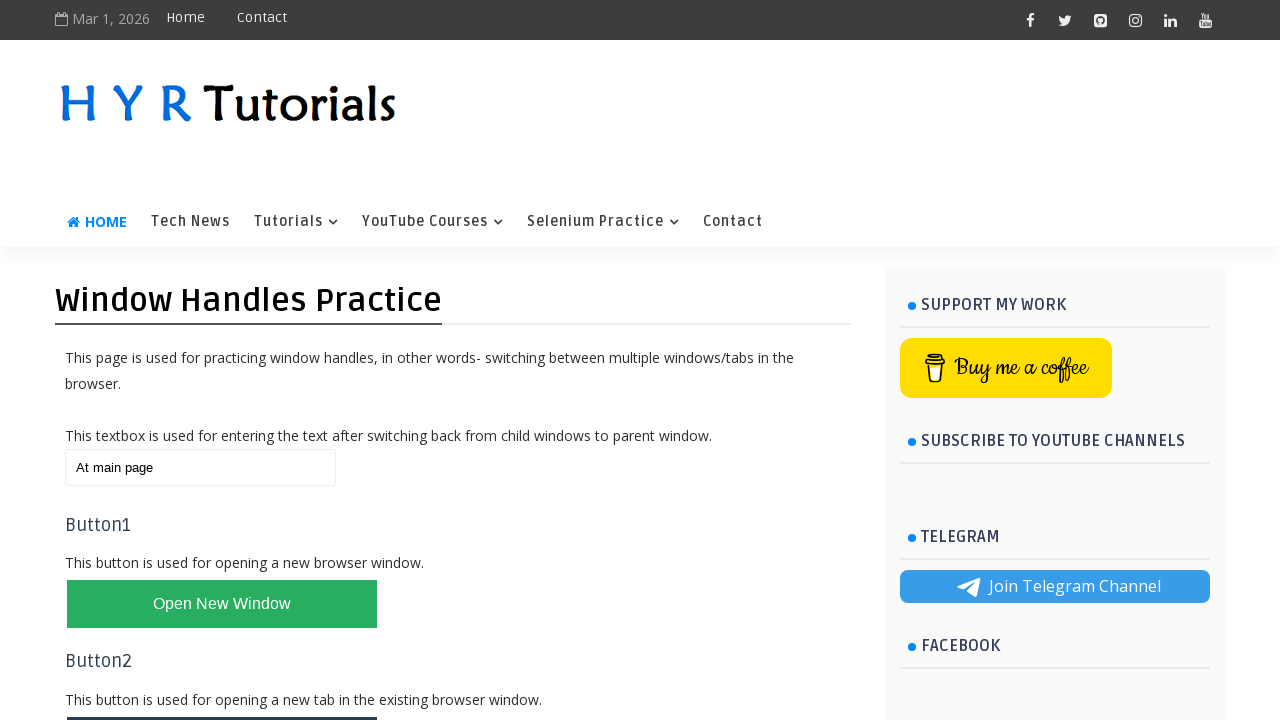

New window page loaded
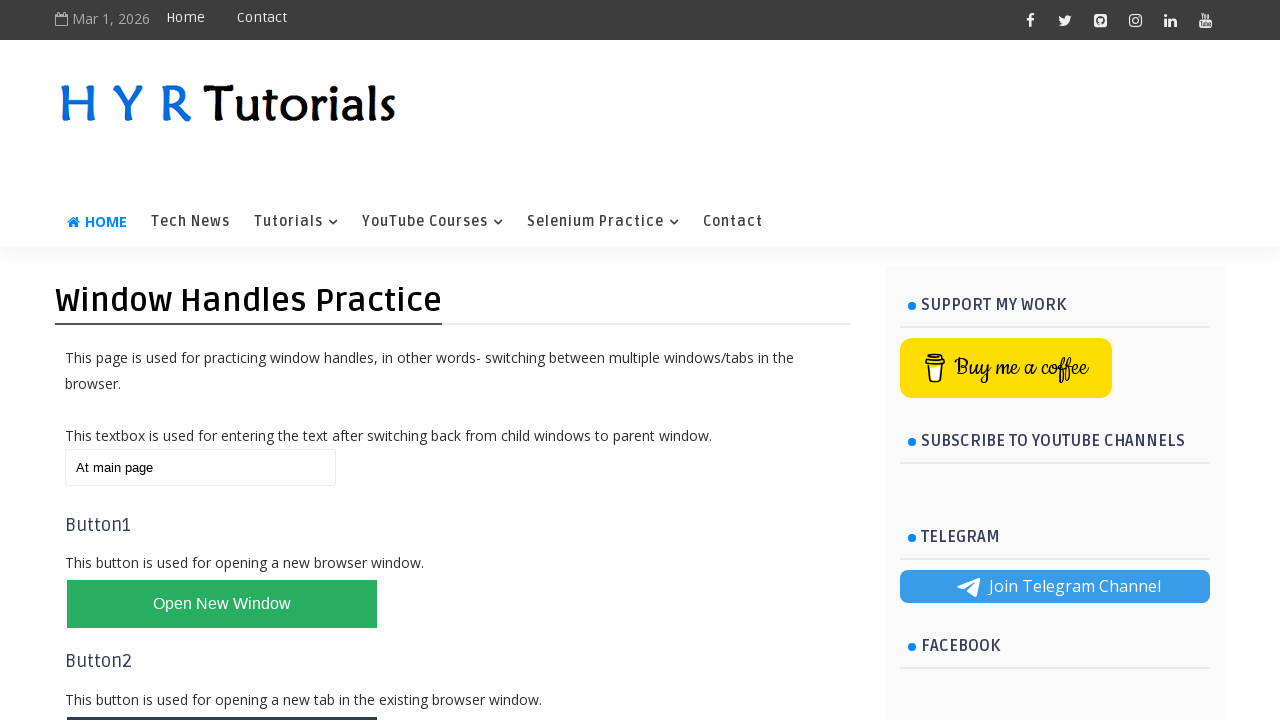

New window closed
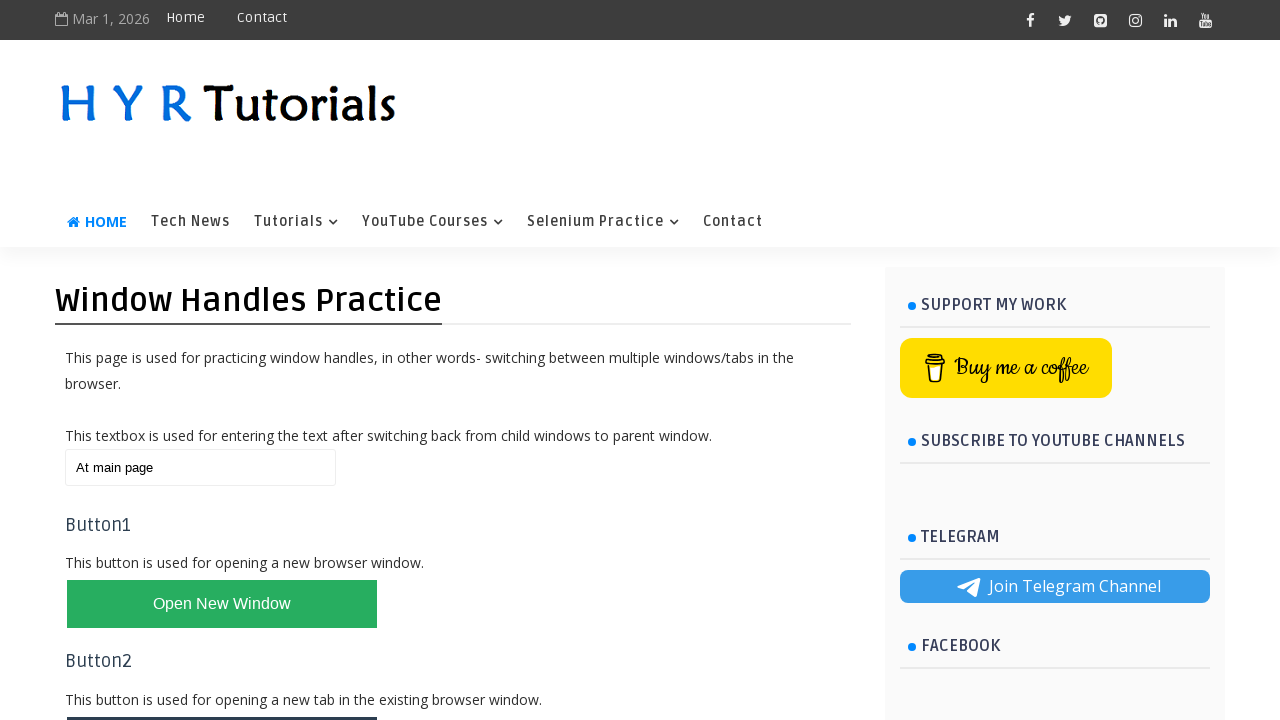

Cleared name field on #name
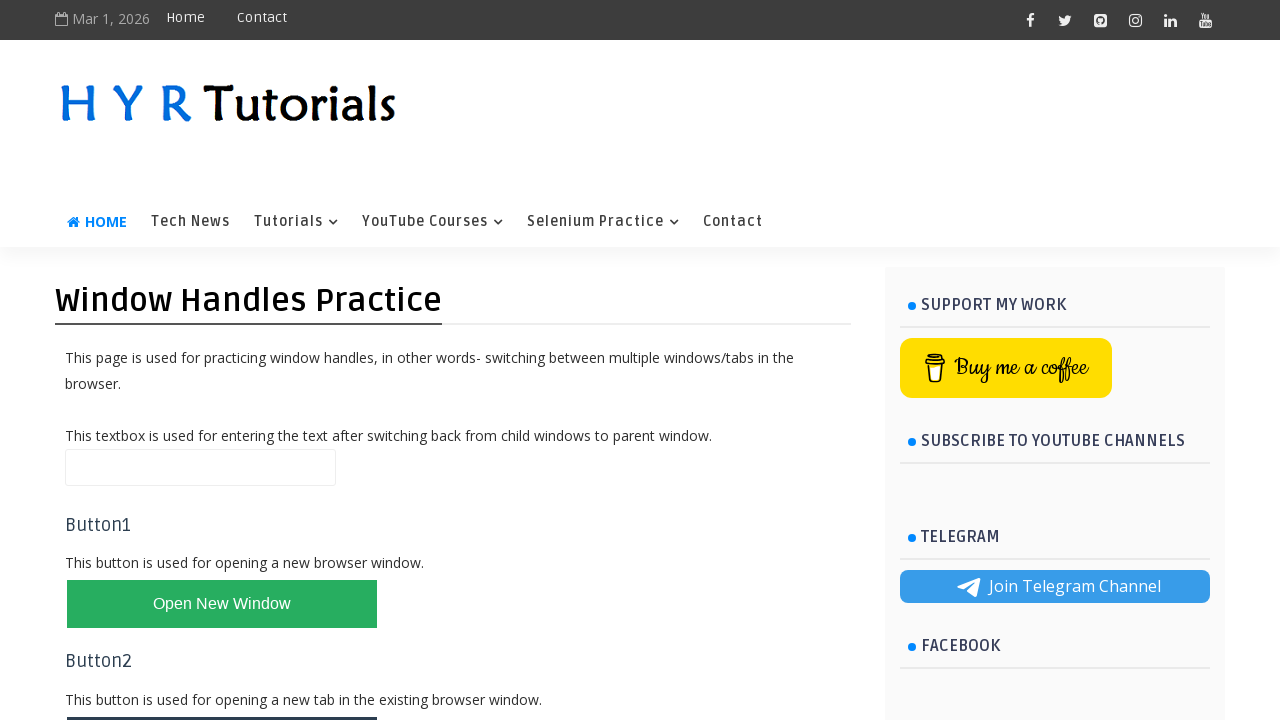

Filled name field with 'At main page second Time' on #name
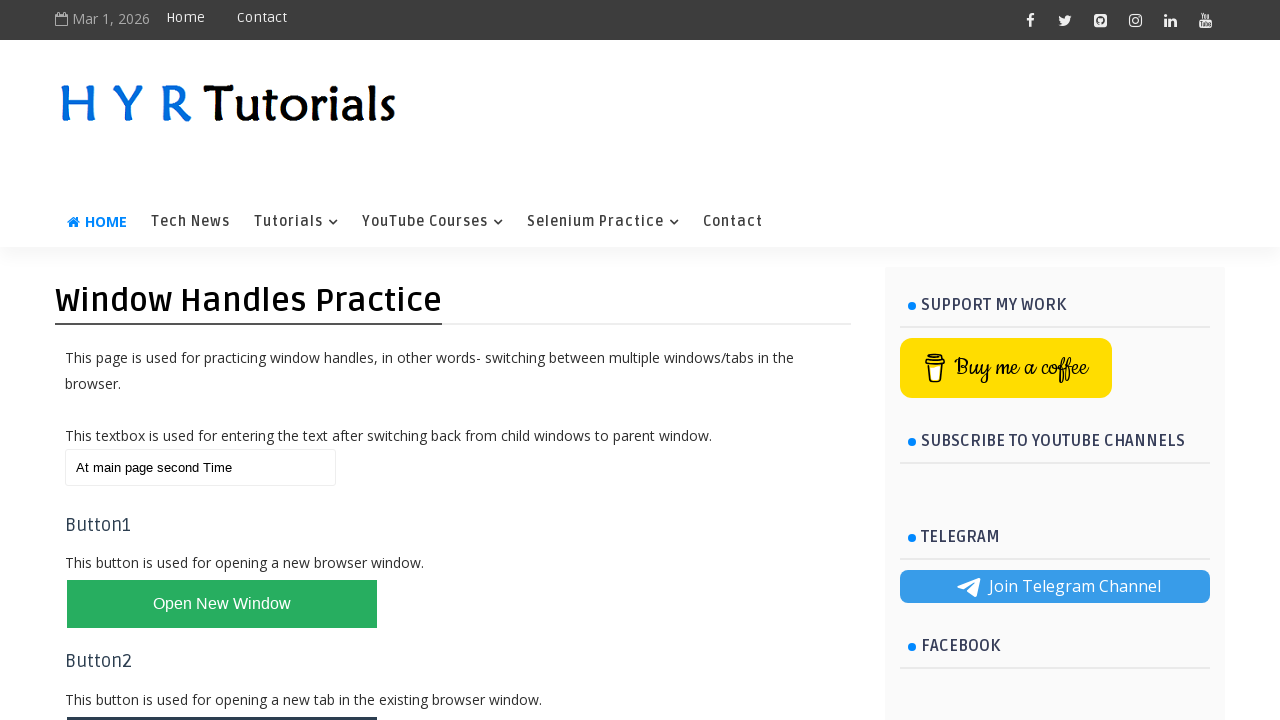

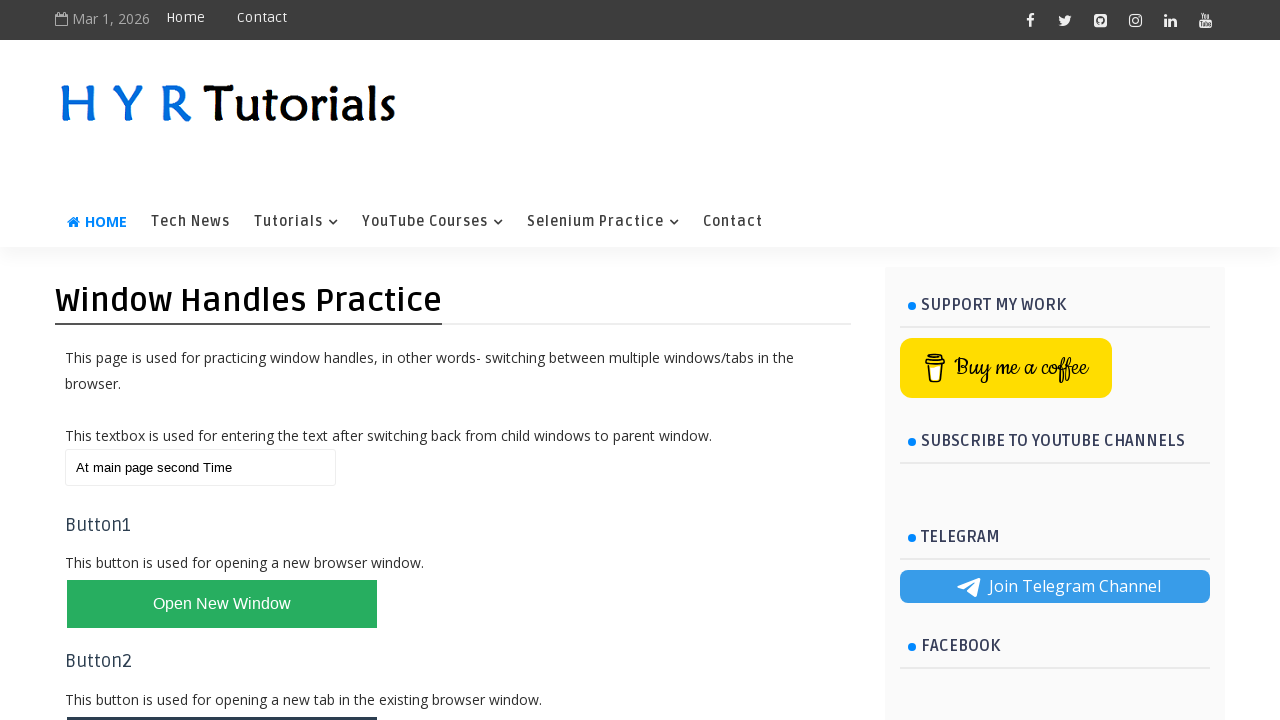